Tests hover tooltip functionality by moving mouse over an age input field and verifying the tooltip text appears correctly.

Starting URL: https://jqueryui.com/resources/demos/tooltip/default.html

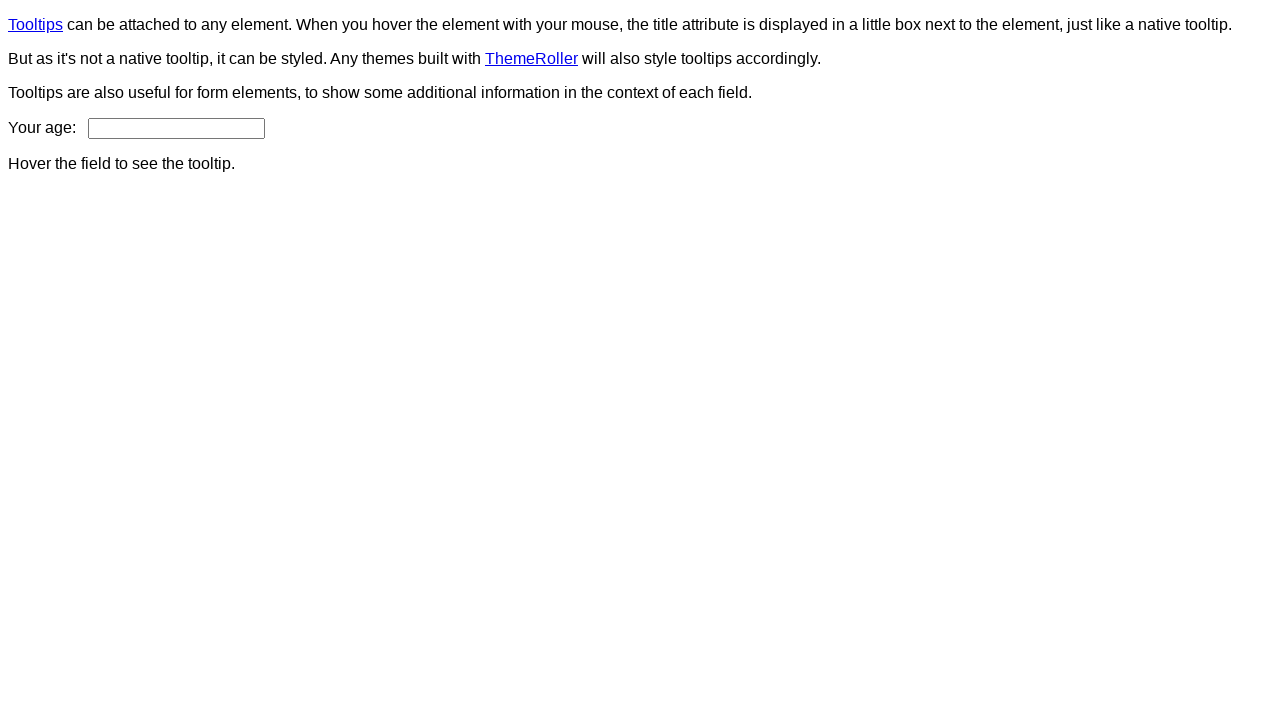

Age input field is now visible
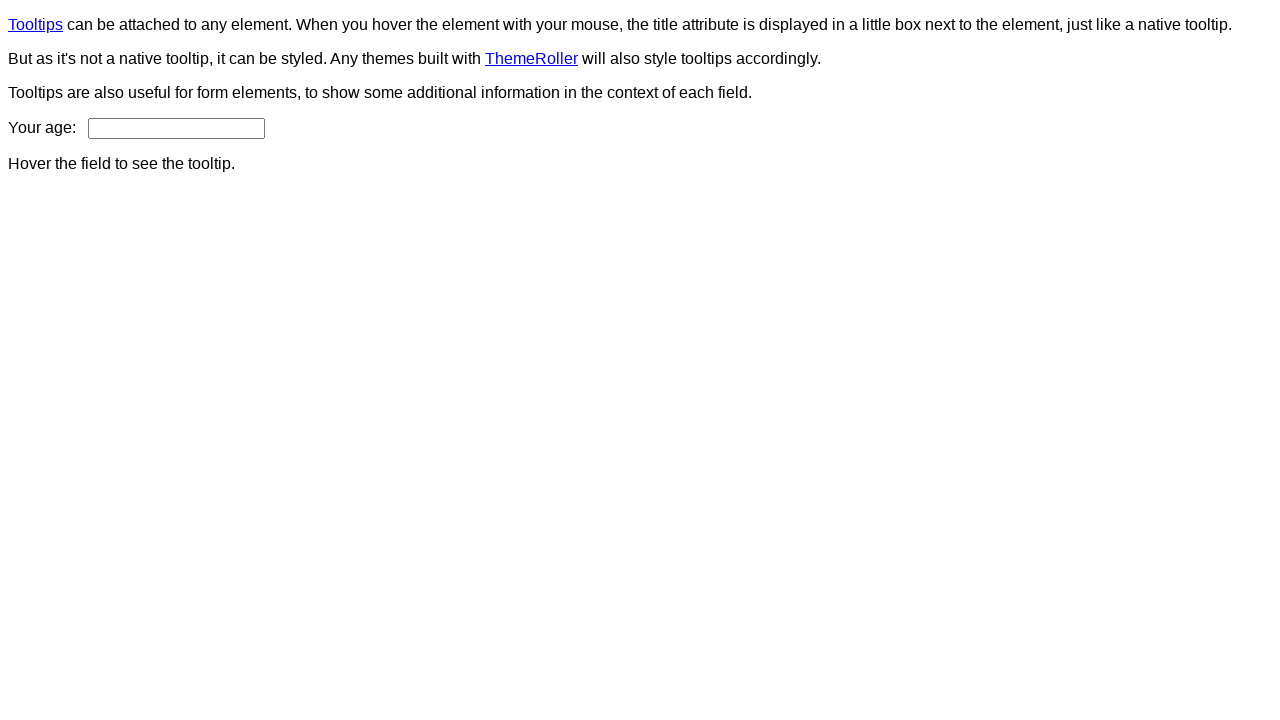

Hovered over age input field to trigger tooltip at (176, 128) on #age
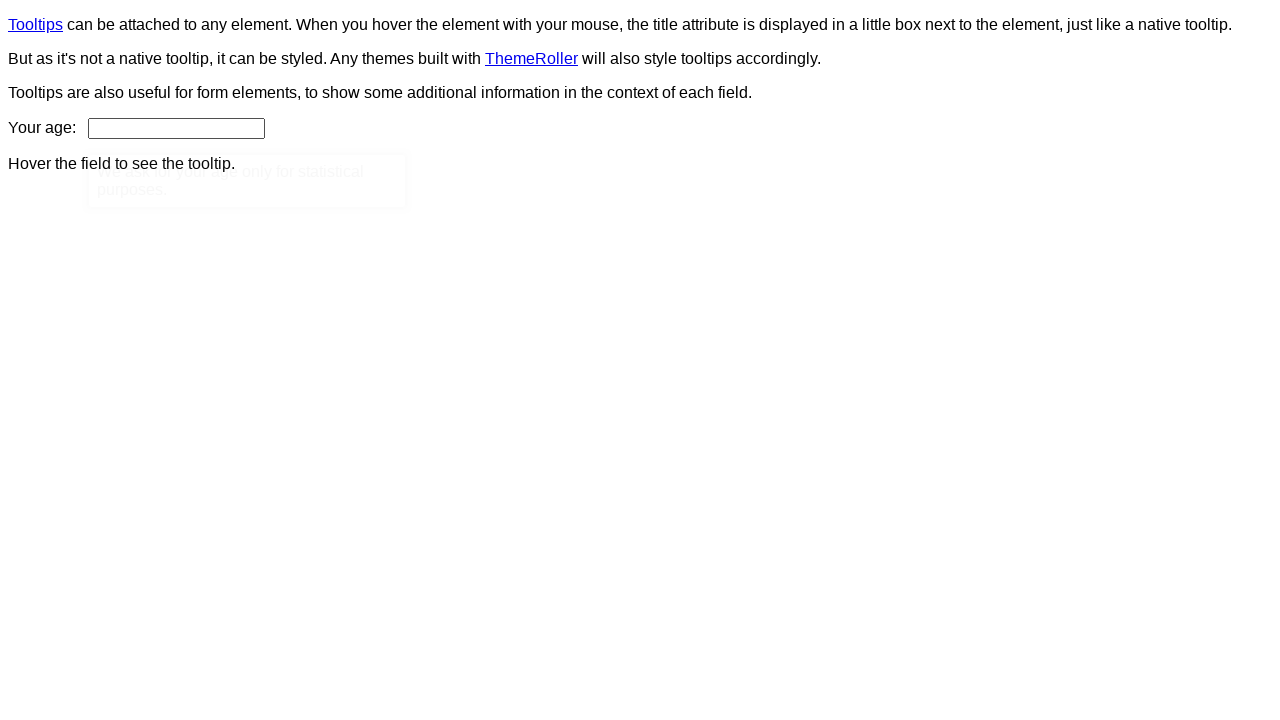

Tooltip appeared and is now visible
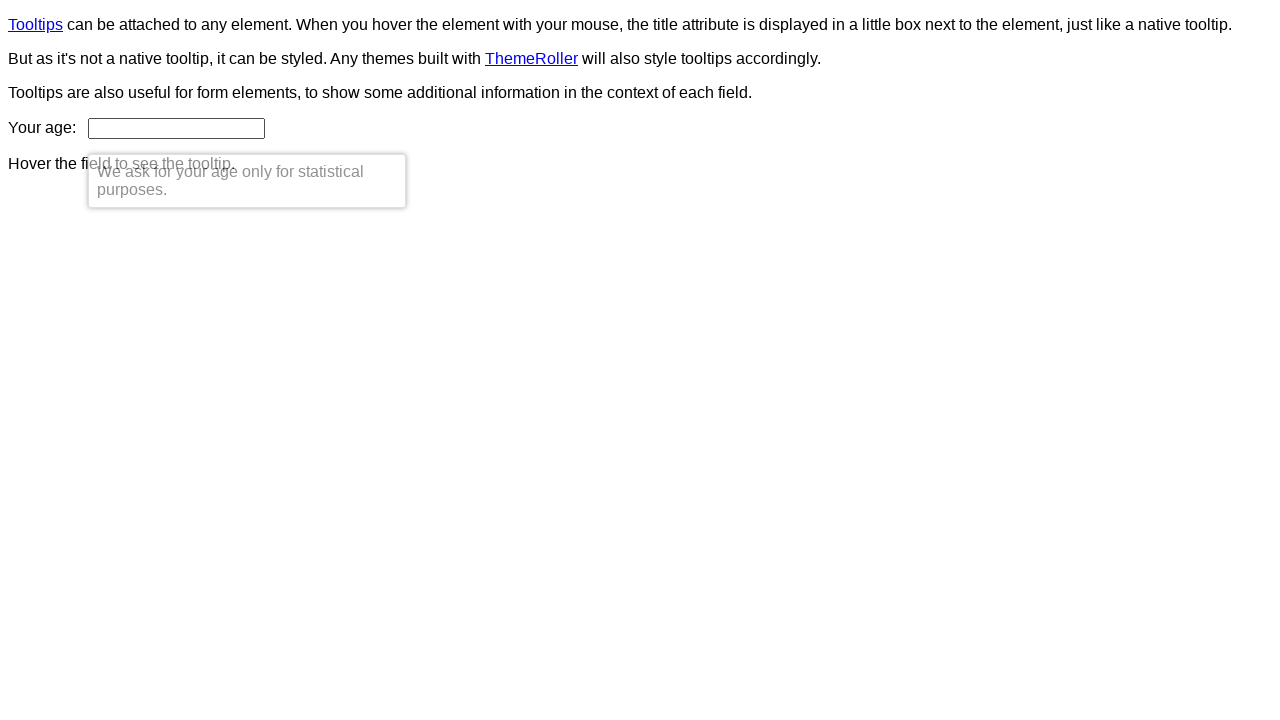

Tooltip text verified: 'We ask for your age only for statistical purposes.'
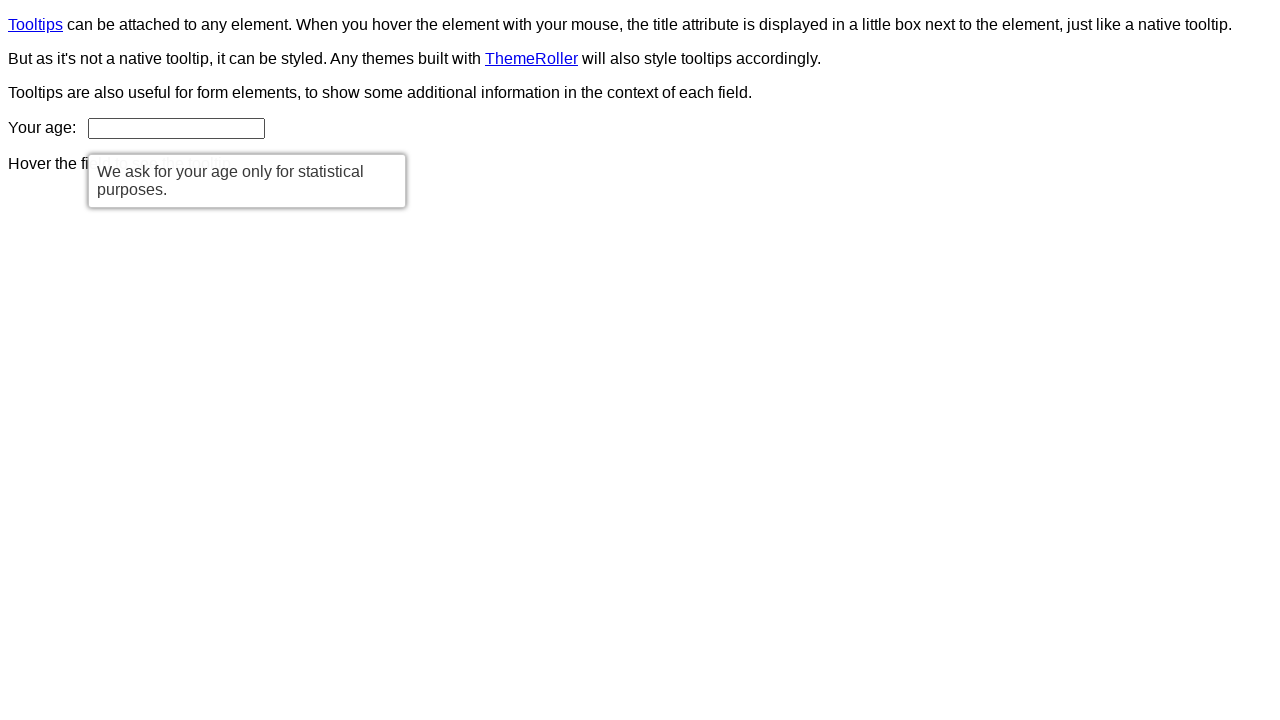

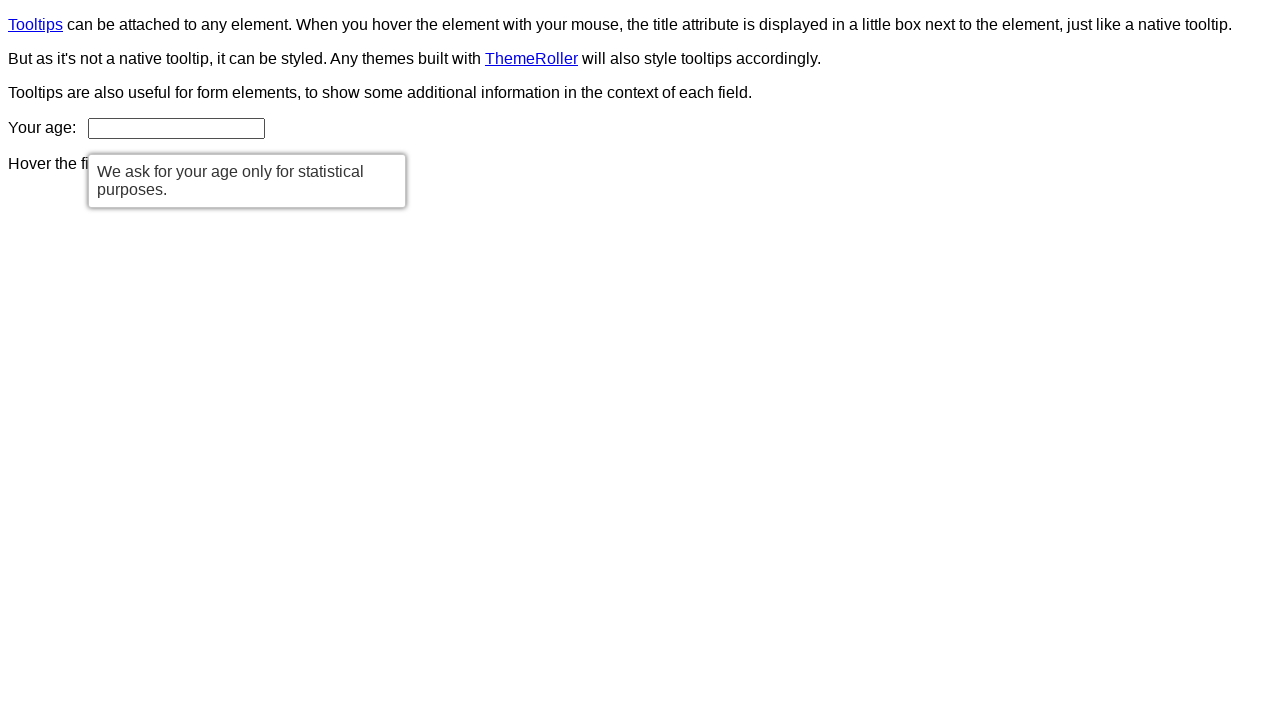